Tests mouse interactions by clicking an element and performing back button mouse actions on a demo page

Starting URL: https://awesomeqa.com/selenium/mouse_interaction.html

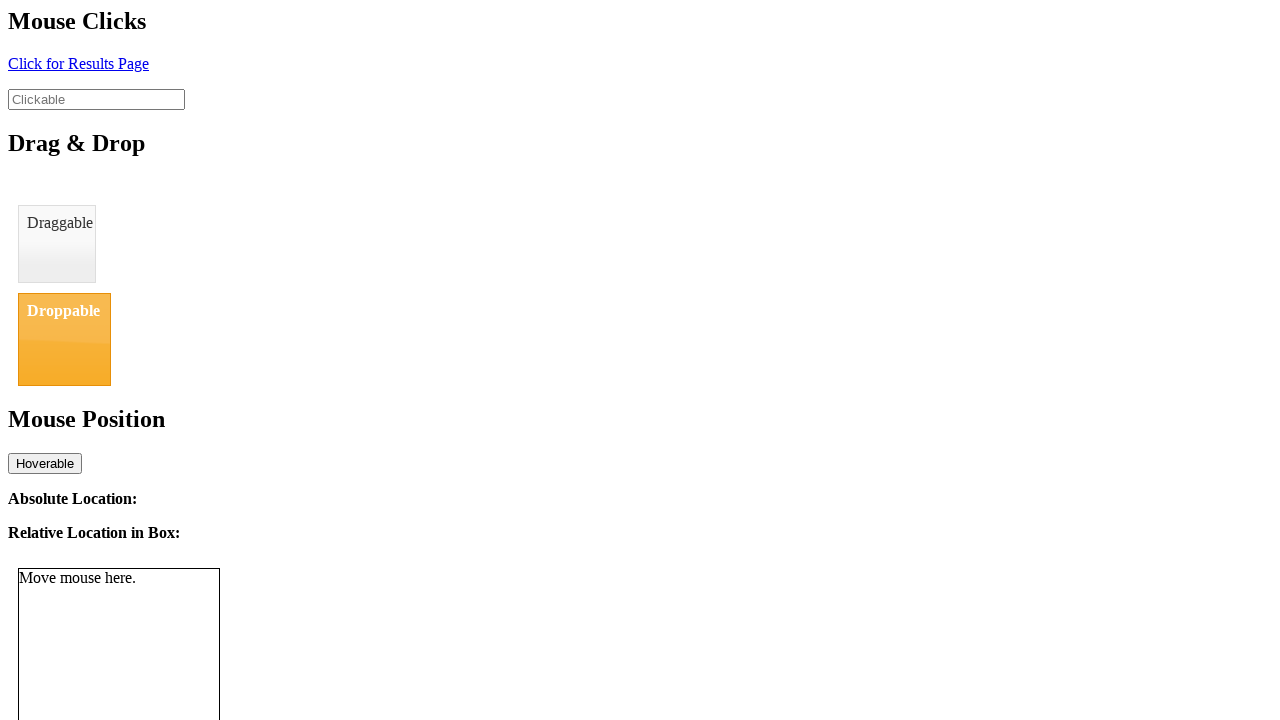

Clicked element with ID 'click' at (78, 63) on #click
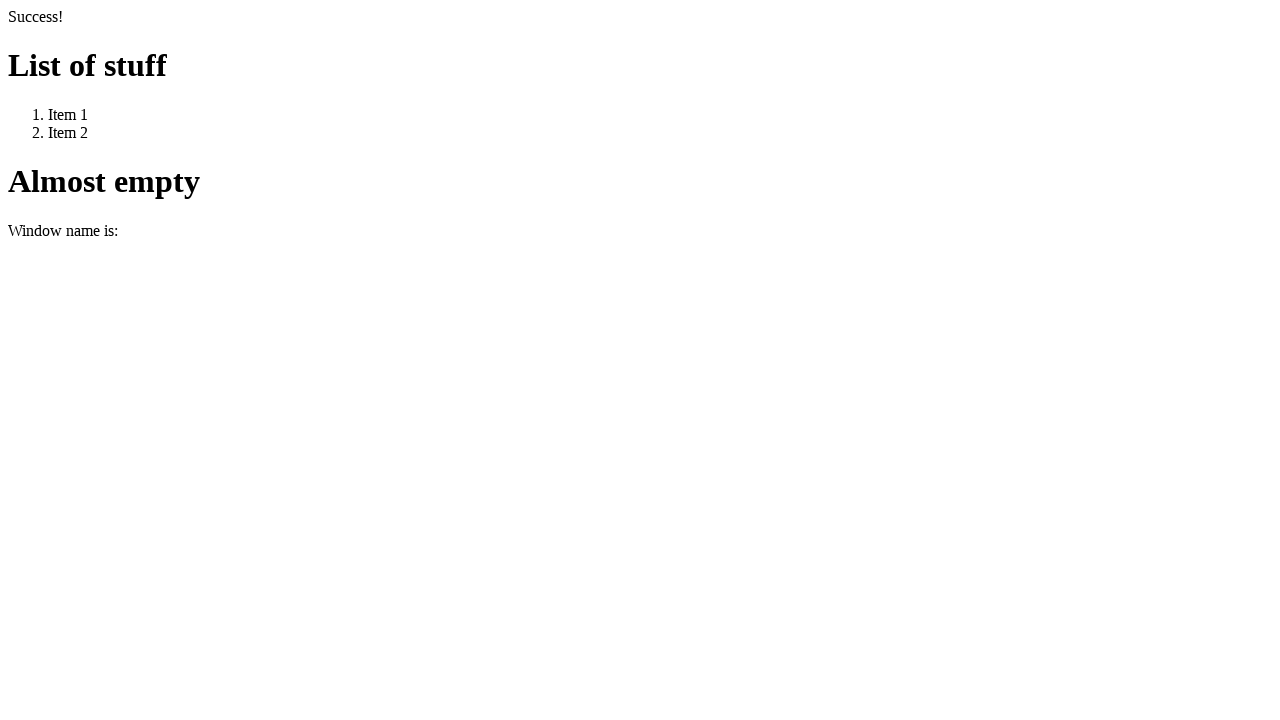

Navigated back using browser back button
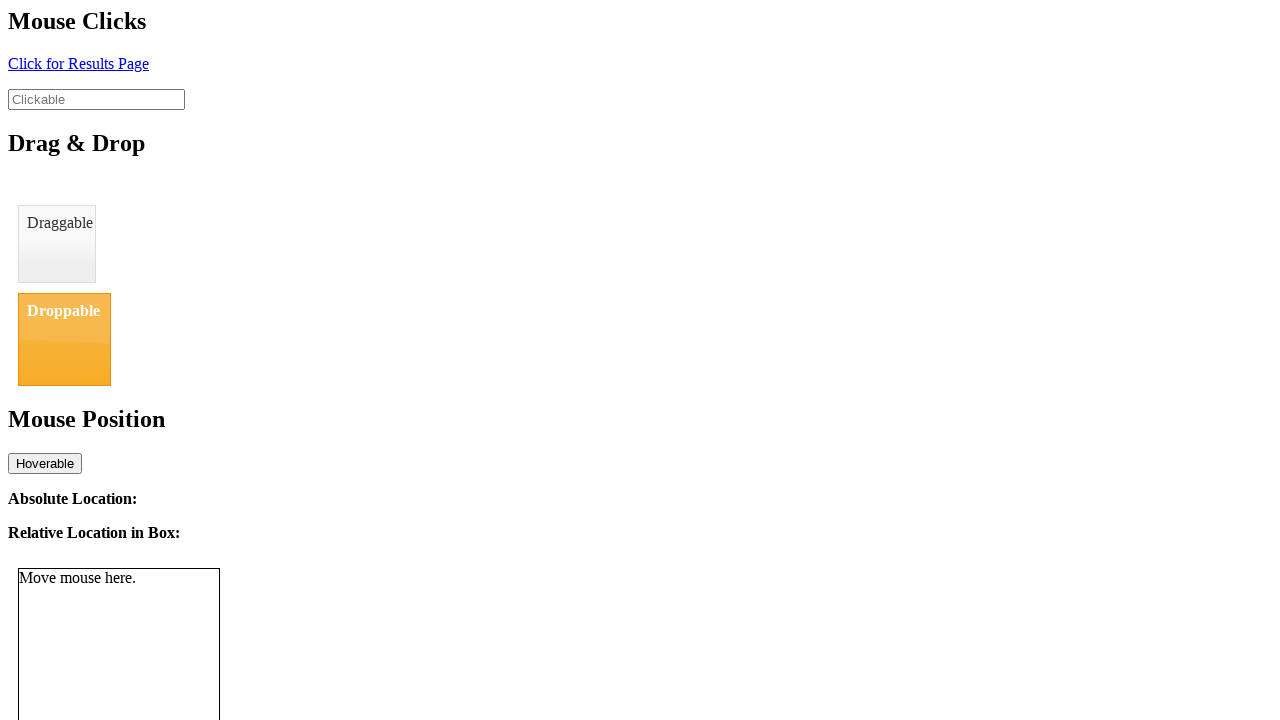

Navigated back again using browser back button
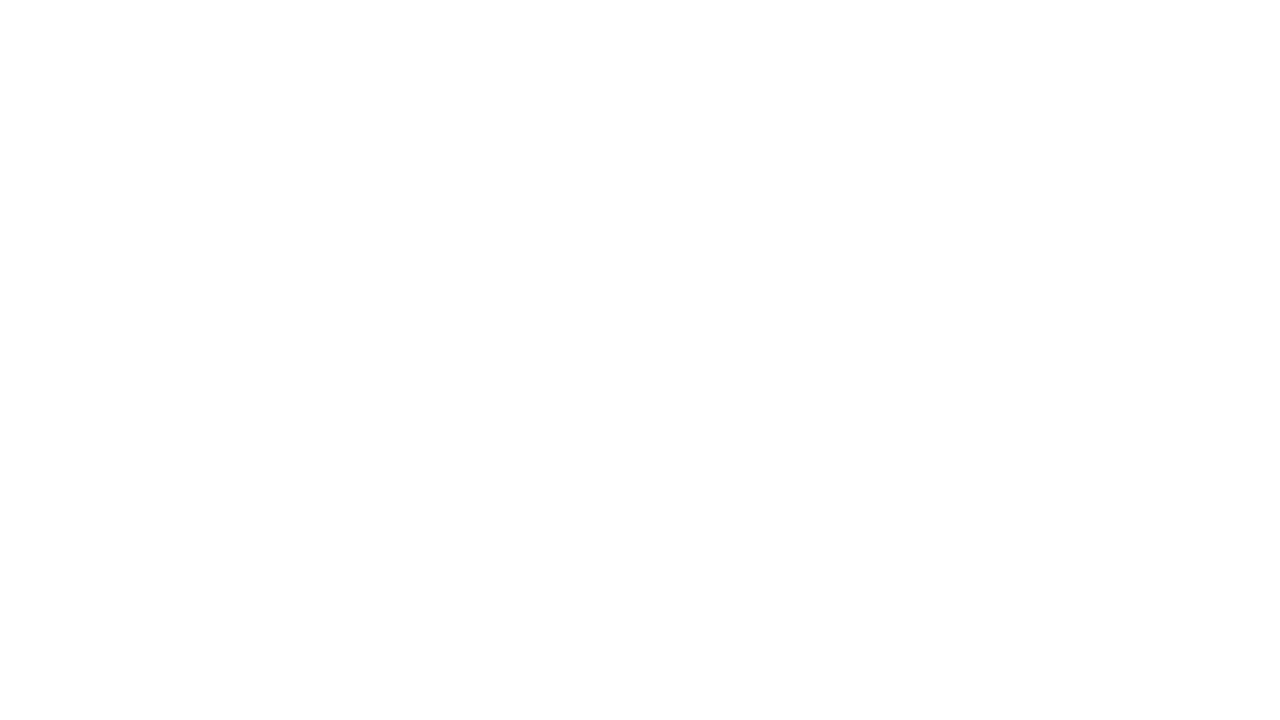

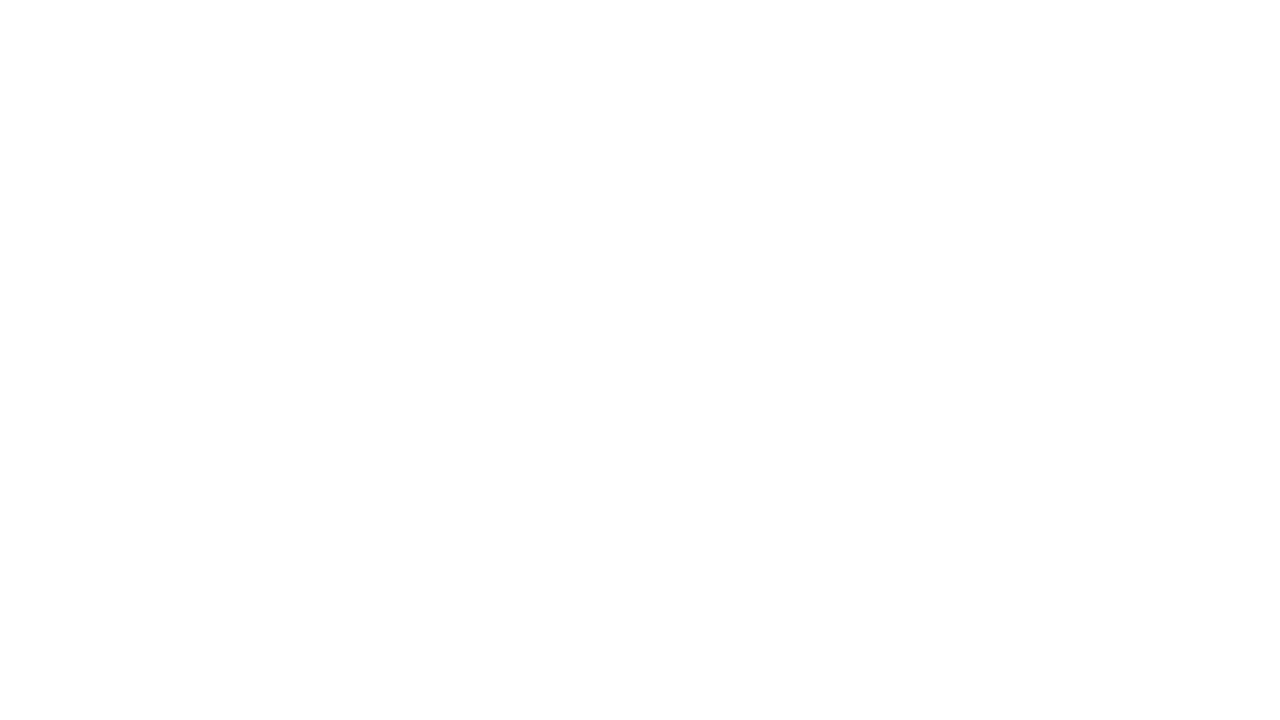